Tests the BMI calculator by entering a height of 175cm and weight of 70kg, then verifies the calculated BMI result is approximately 22.85

Starting URL: https://www.texasheart.org/heart-health/heart-information-center/topics/body-mass-index-bmi-calculator/

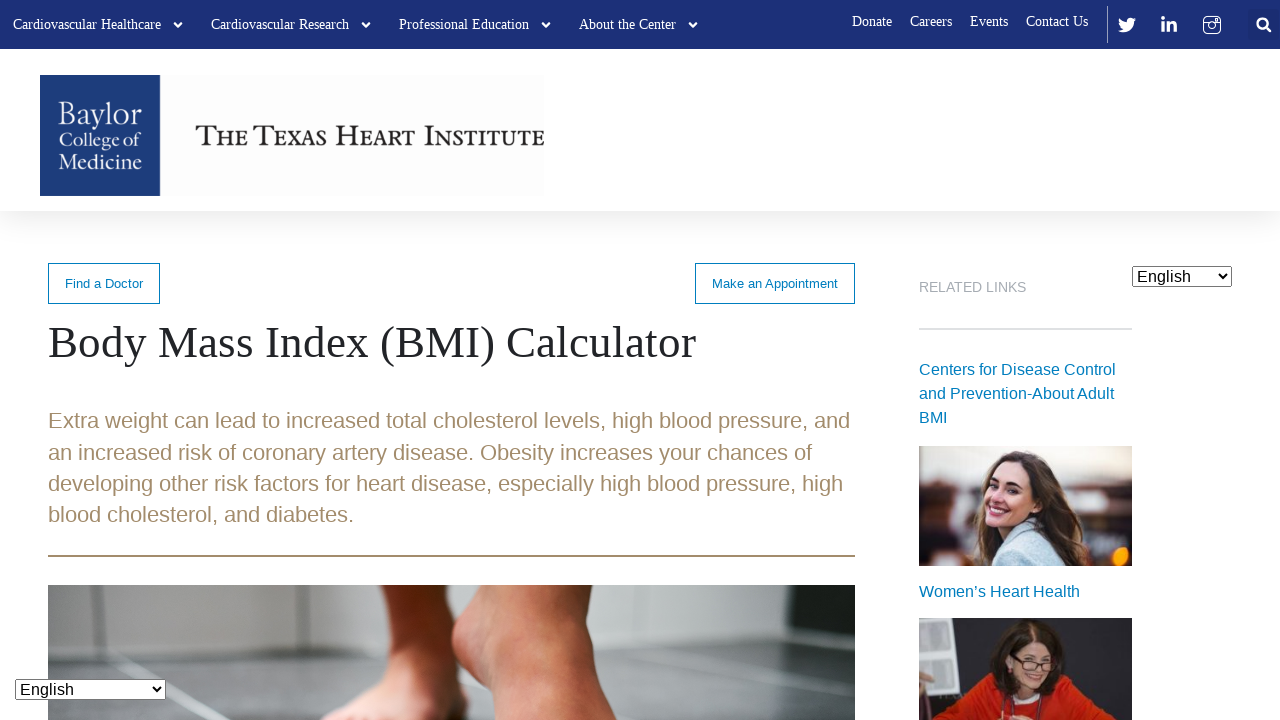

Height input field located
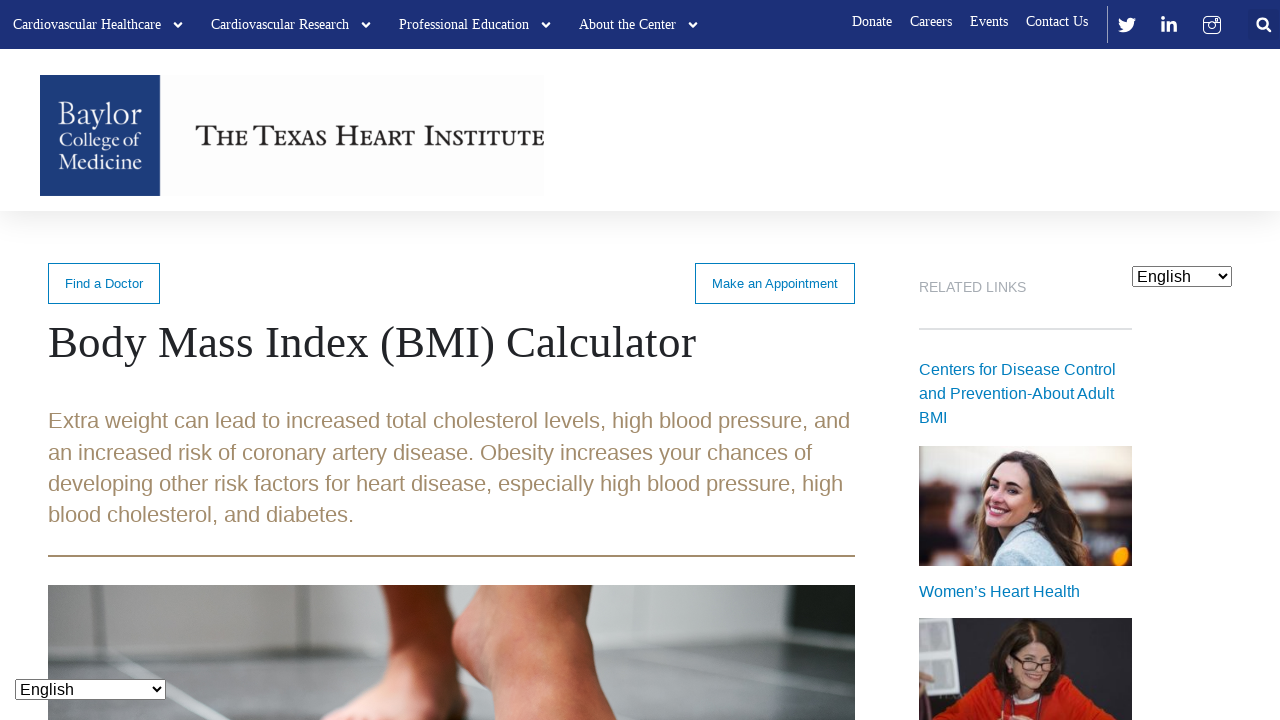

Entered height of 175cm into the height input field
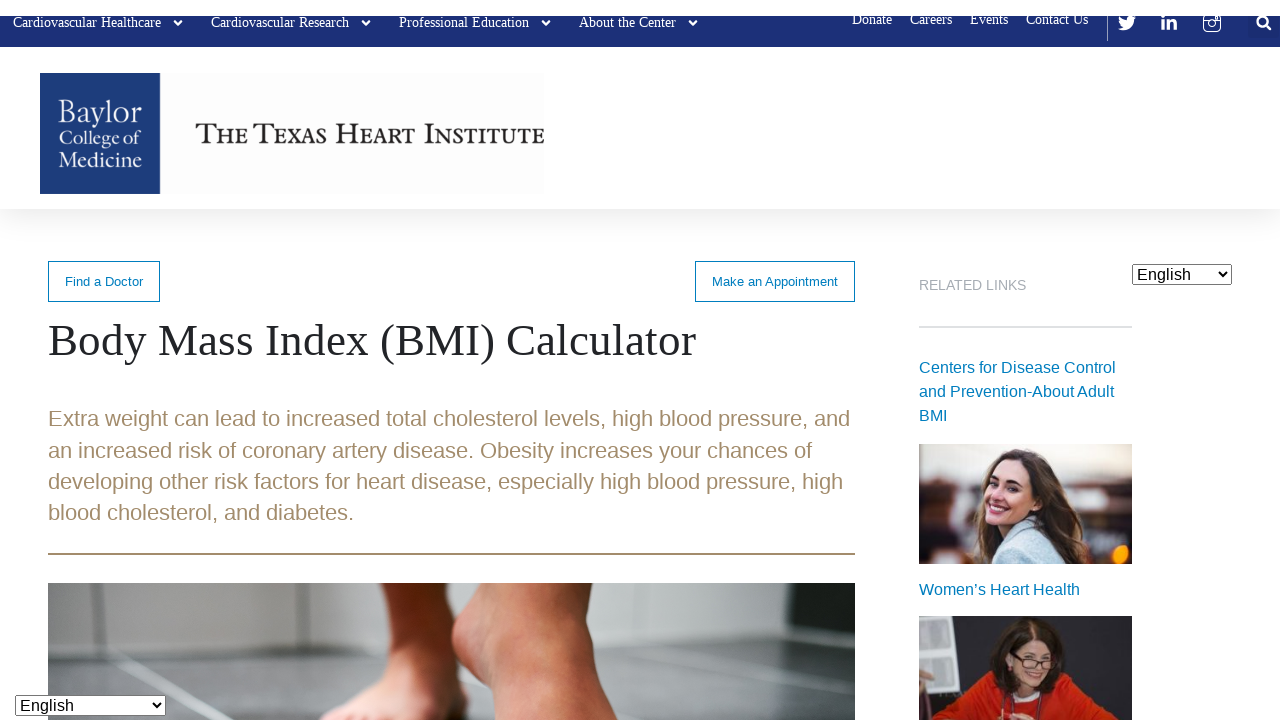

Weight input field located
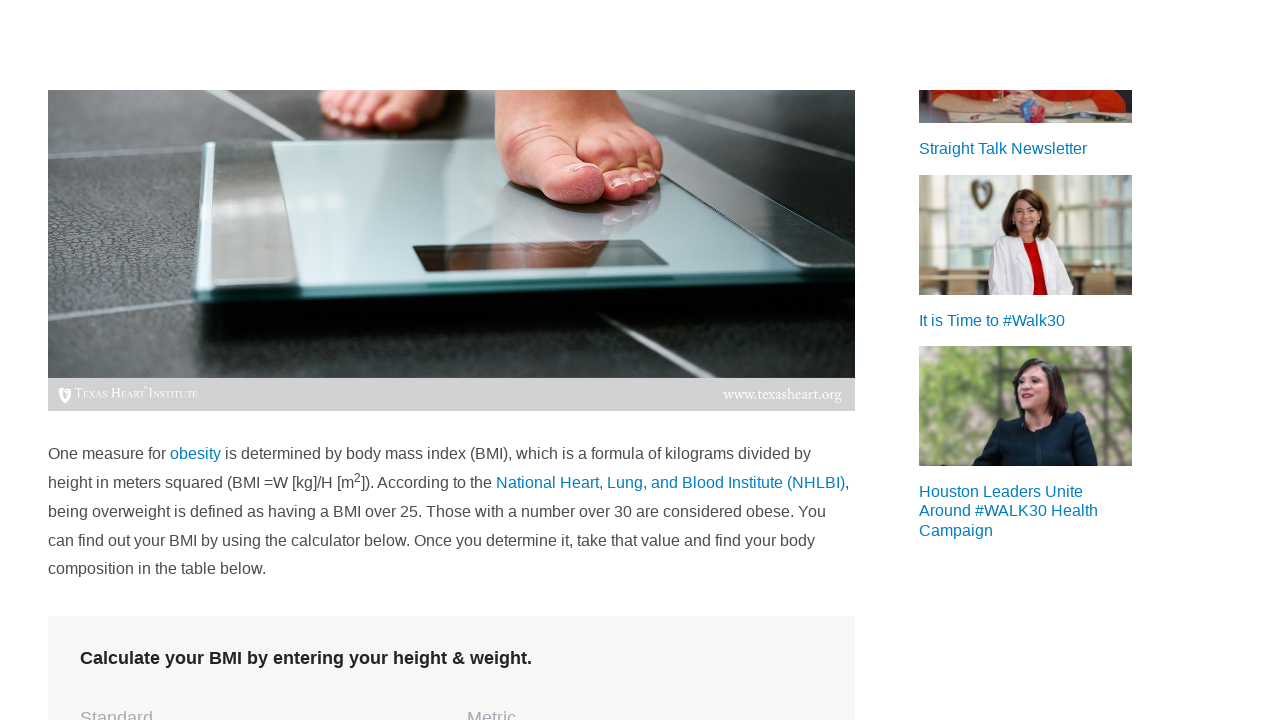

Entered weight of 70kg into the weight input field
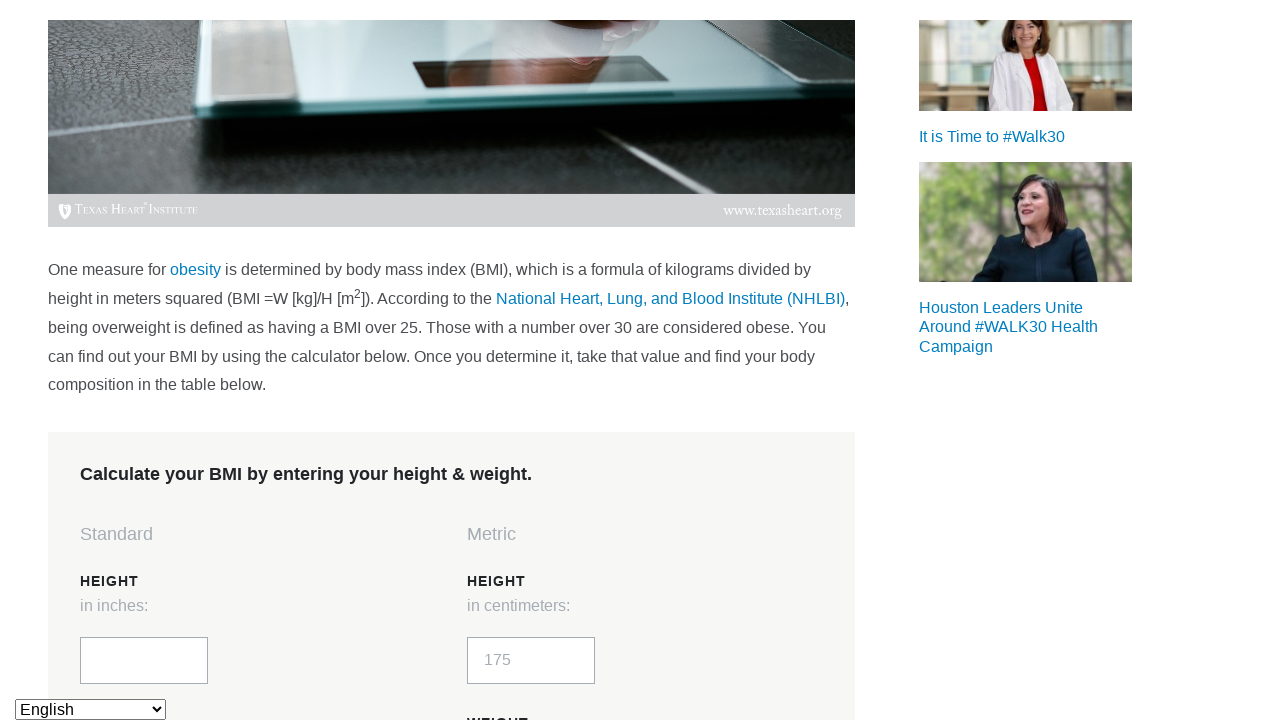

Calculate BMI button located
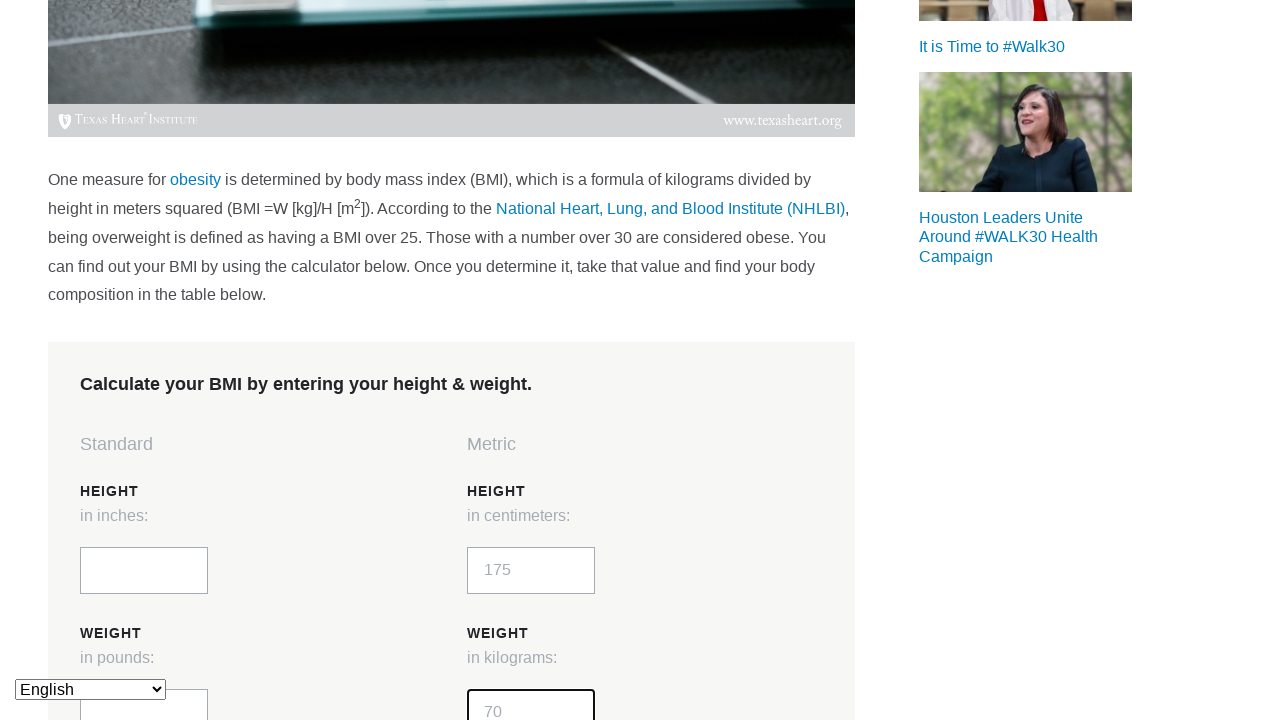

Clicked Calculate BMI button to compute result
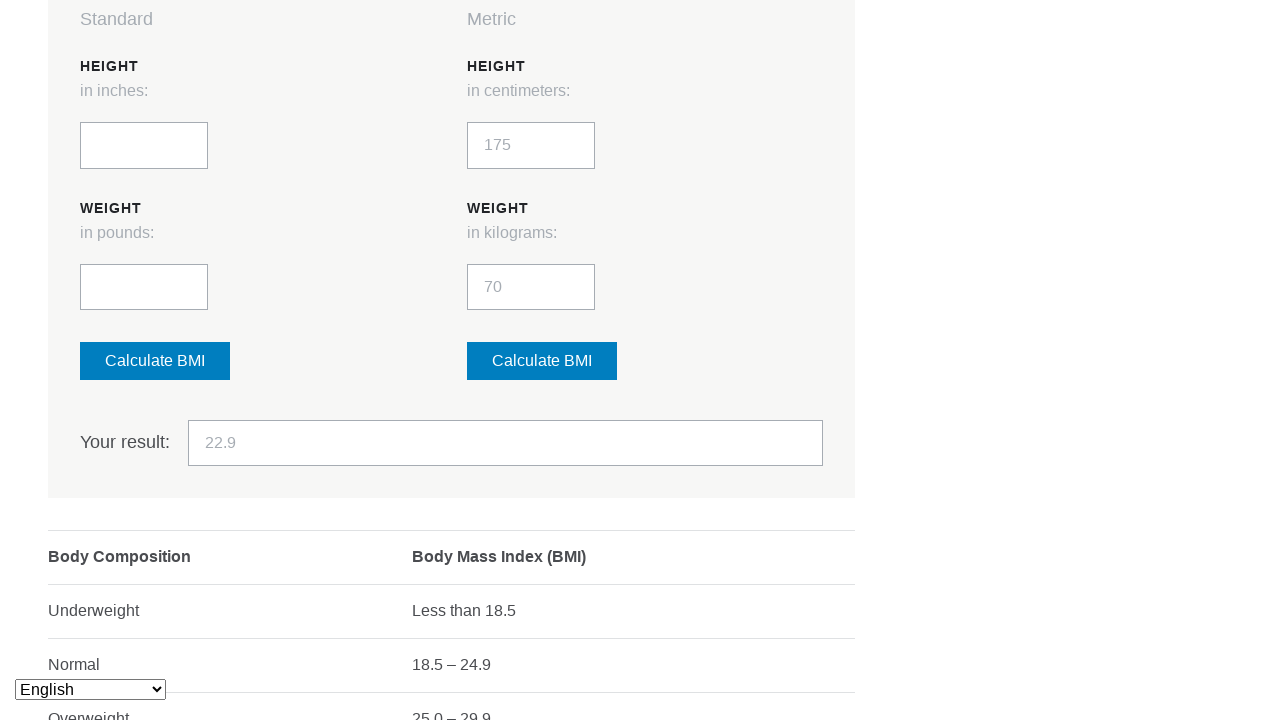

BMI result element appeared with calculated value of approximately 22.85
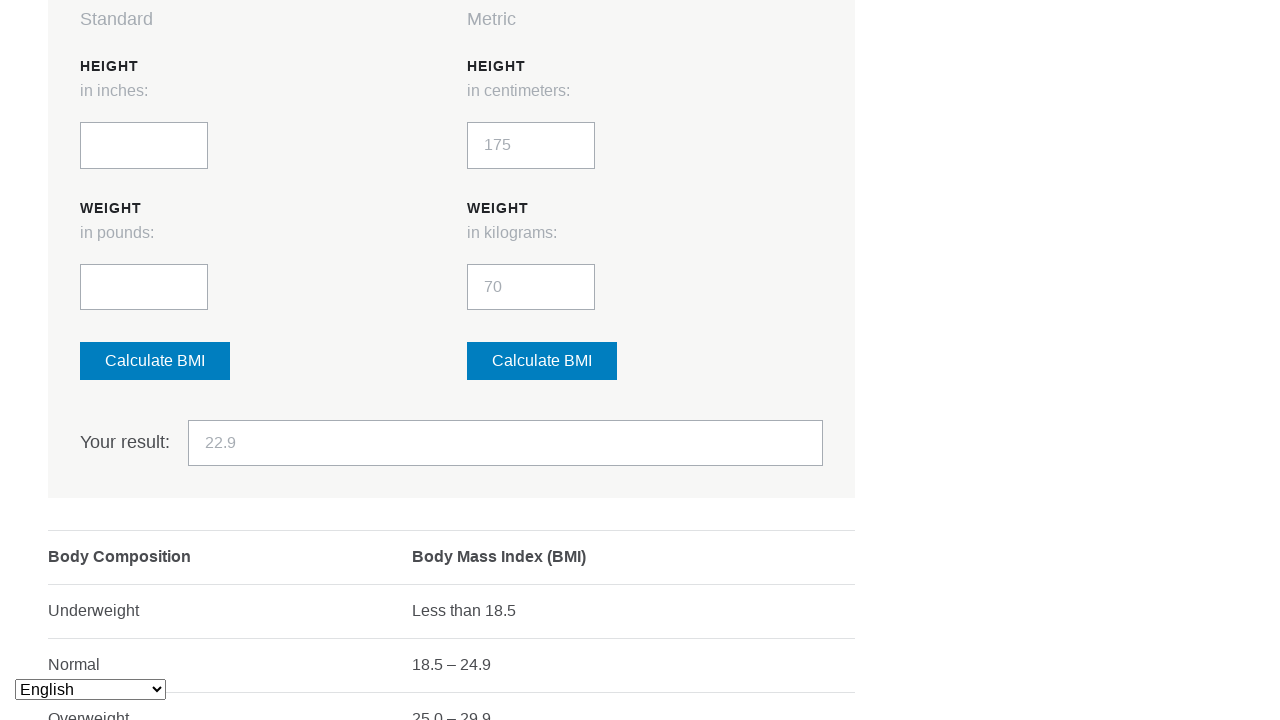

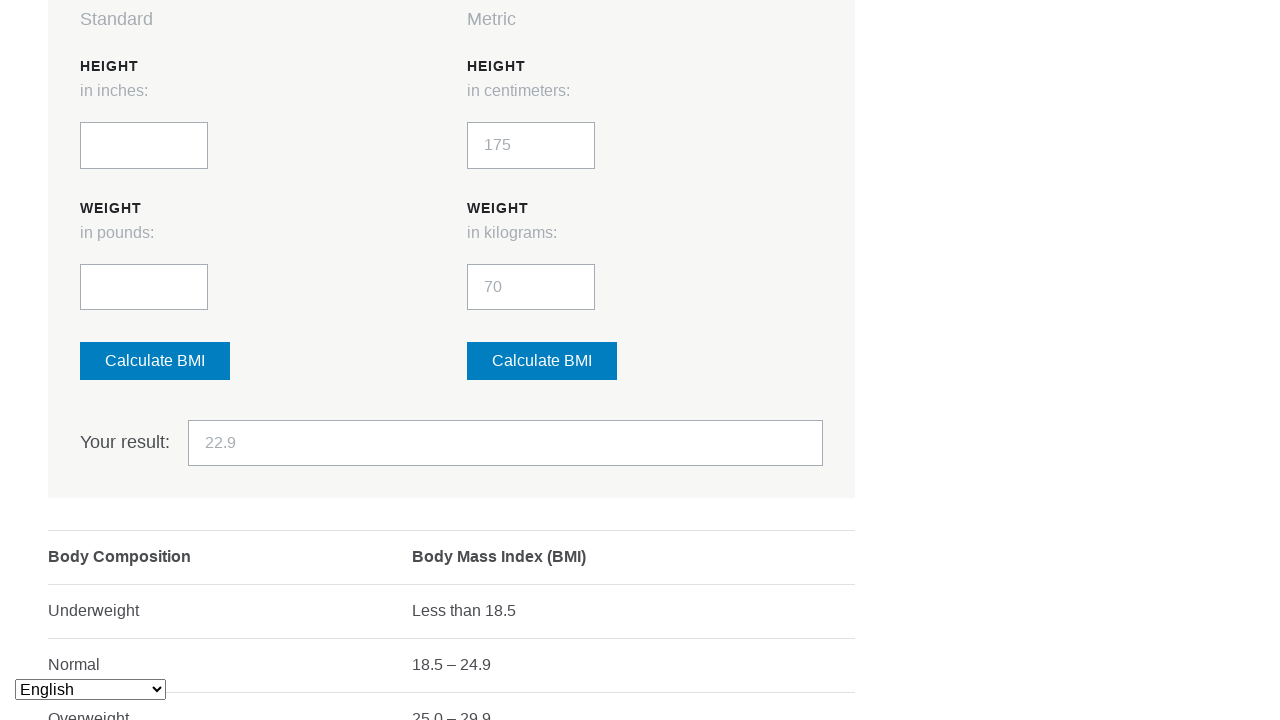